Tests the DemoQA textbox form by navigating to the Elements section, opening the Textbox panel, filling out the form fields (full name, email, current address, permanent address), and submitting the form.

Starting URL: https://demoqa.com/

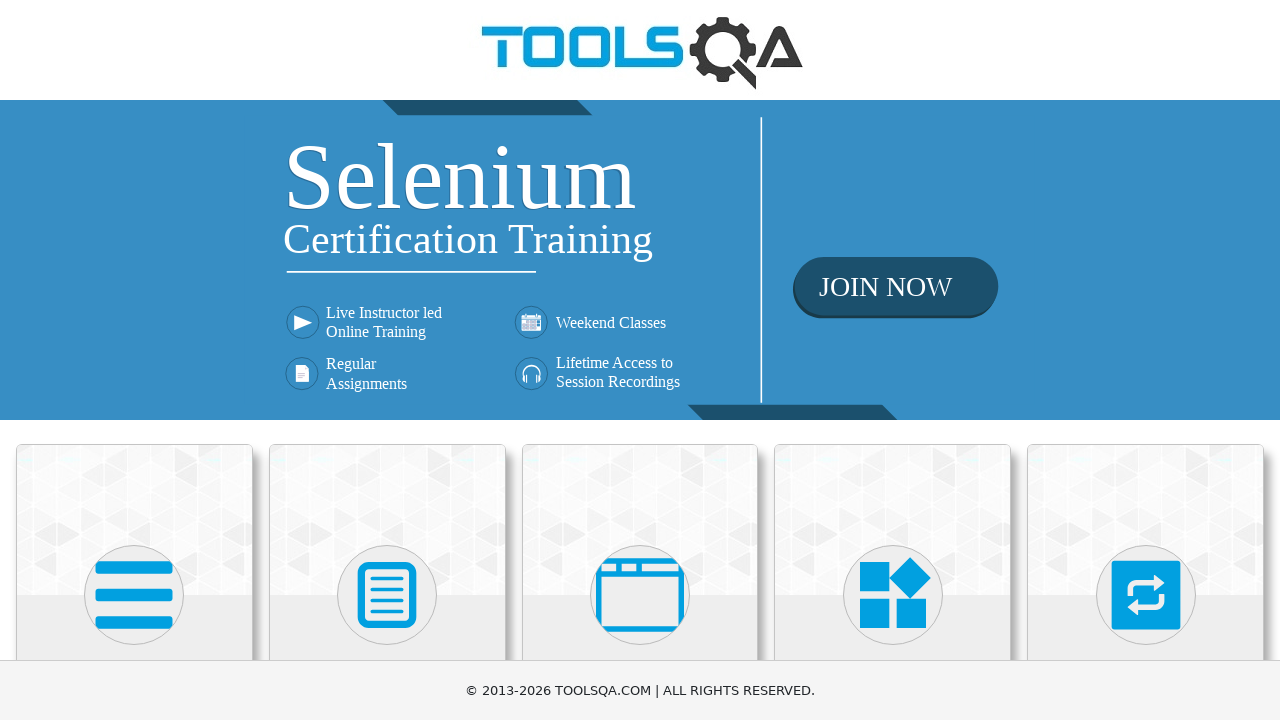

Scrolled down the page to reveal Elements section
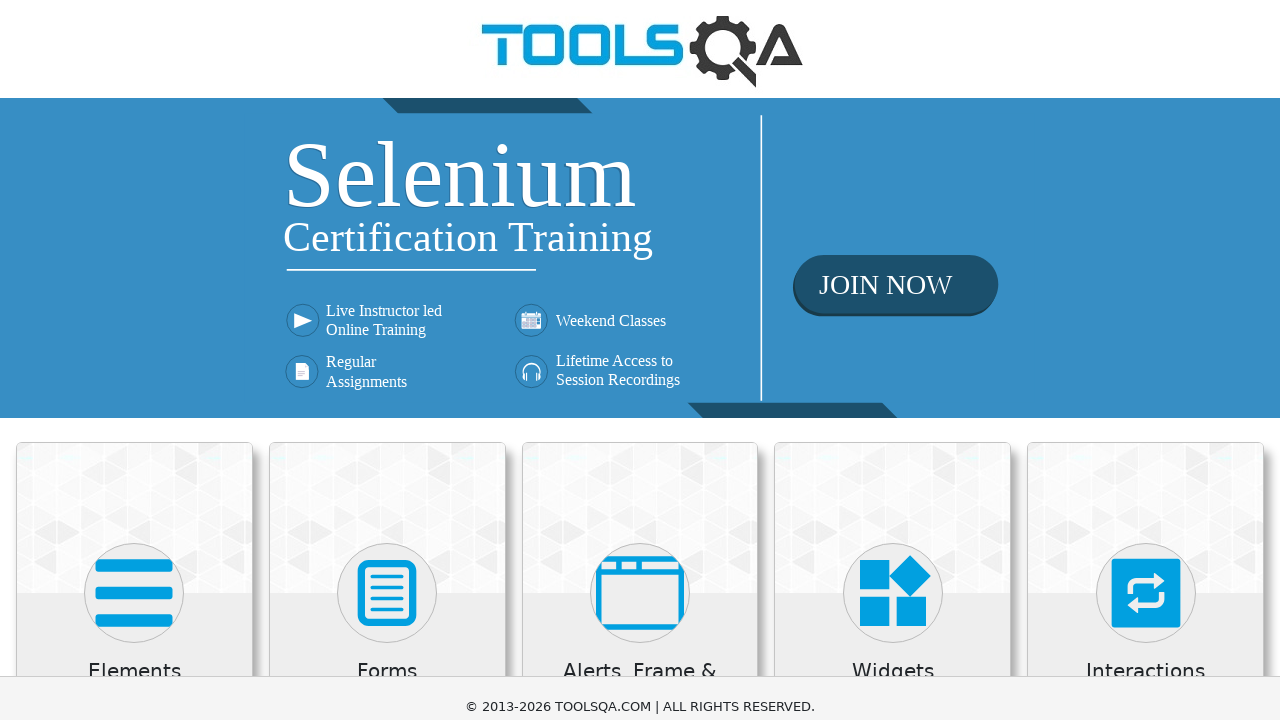

Clicked the Elements card panel at (134, 120) on .card-up
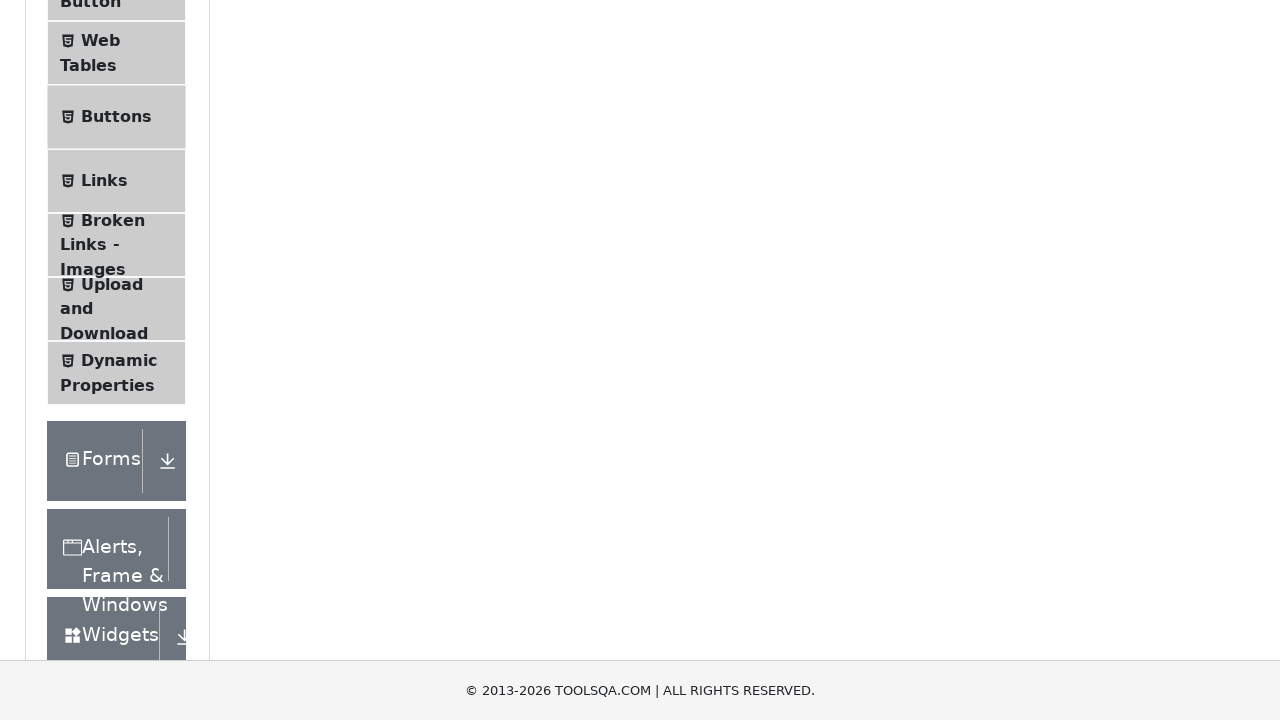

Clicked on Textbox menu item at (116, 261) on #item-0
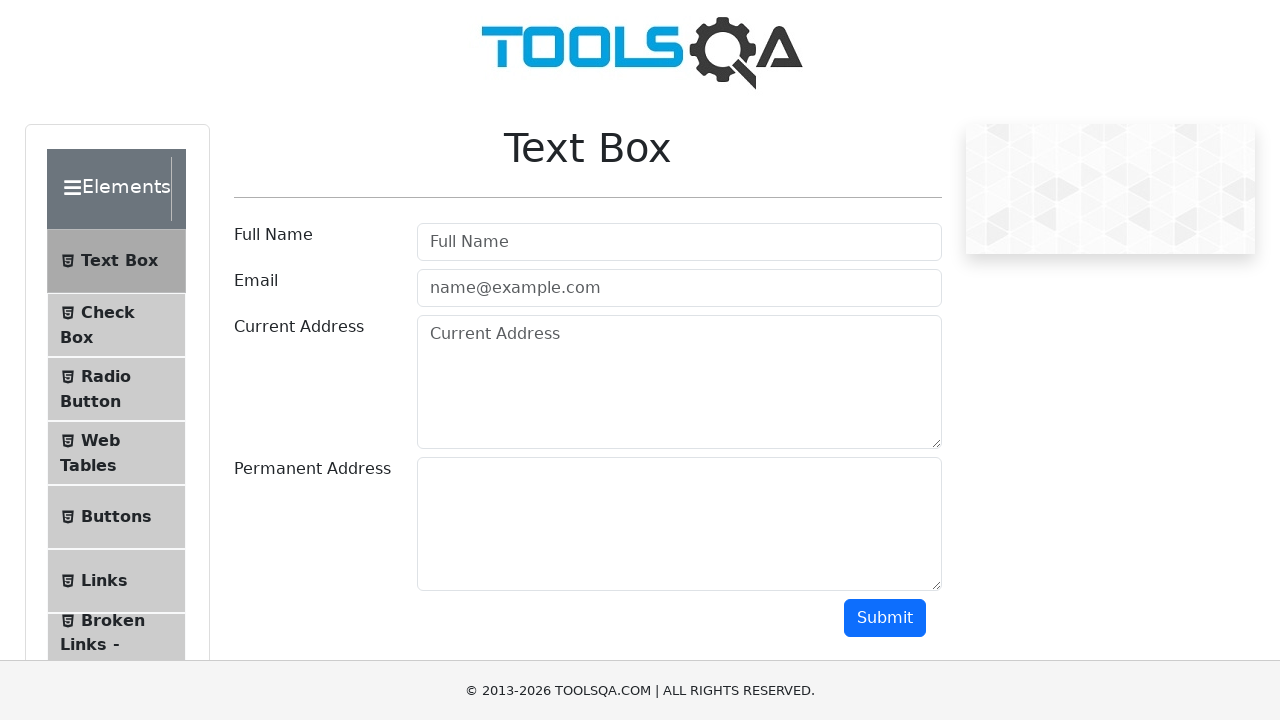

Filled Full Name field with 'Sarah Mitchell Johnson' on #userName
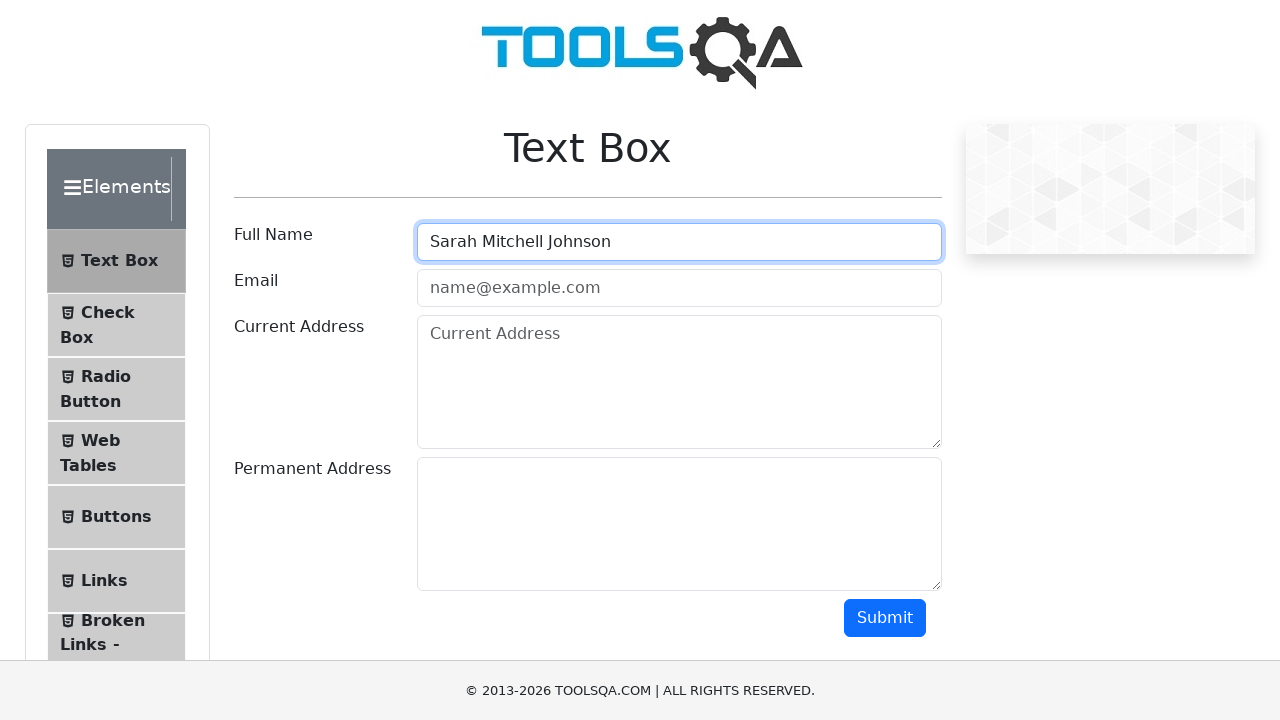

Filled Email field with 'sarah.mitchell@example.com' on #userEmail
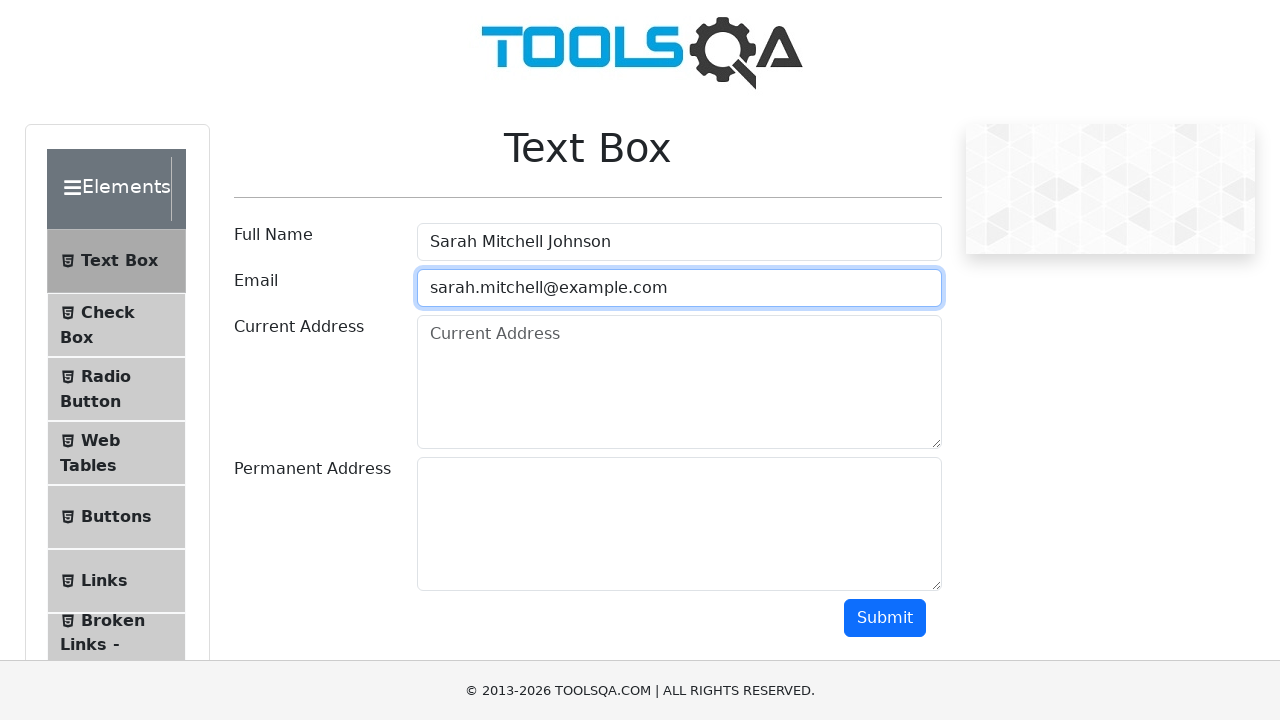

Filled Current Address field with '742 Evergreen Terrace, Springfield, IL 62701' on #currentAddress
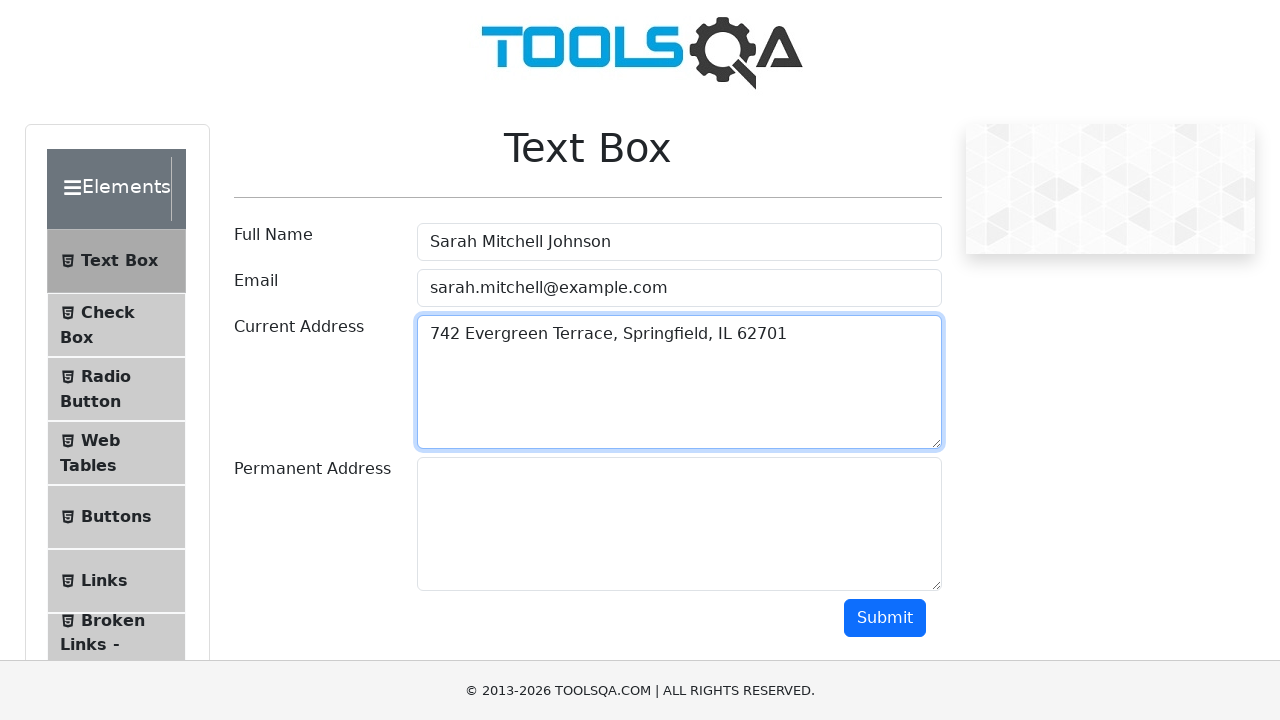

Filled Permanent Address field with '1234 Oak Street, Chicago, IL 60601' on #permanentAddress
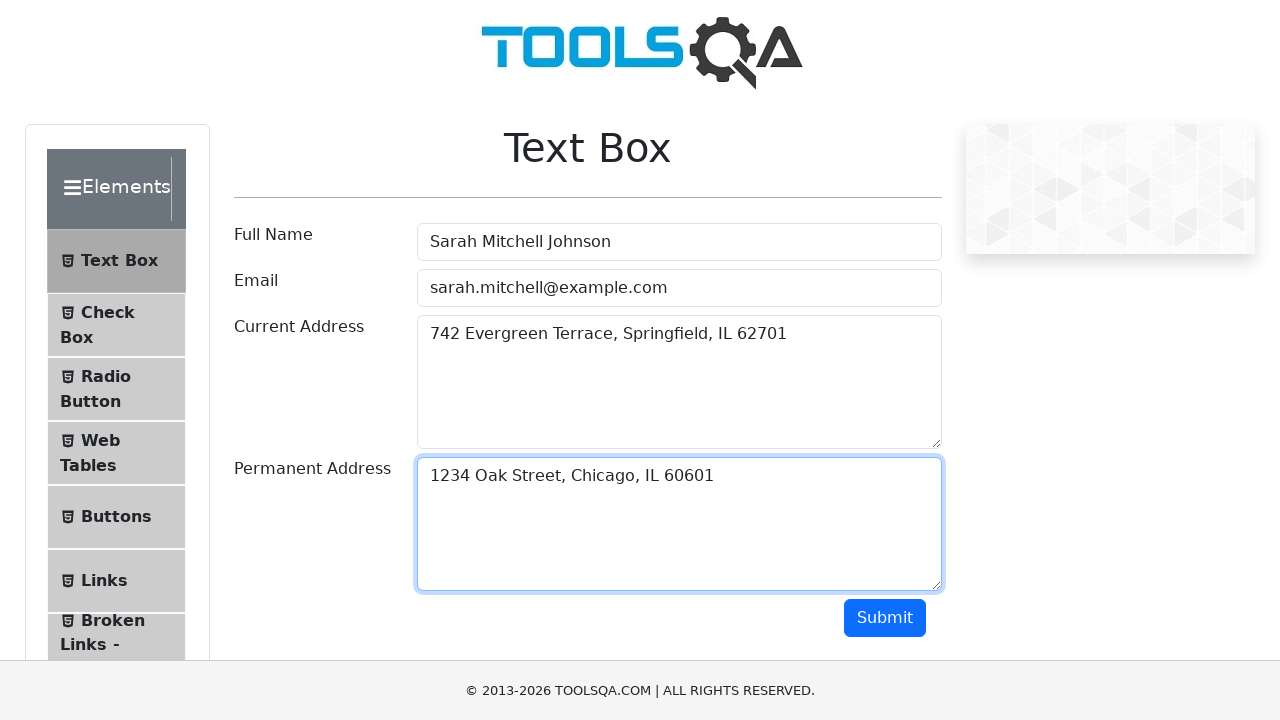

Clicked the Submit button to submit the textbox form at (885, 618) on #submit
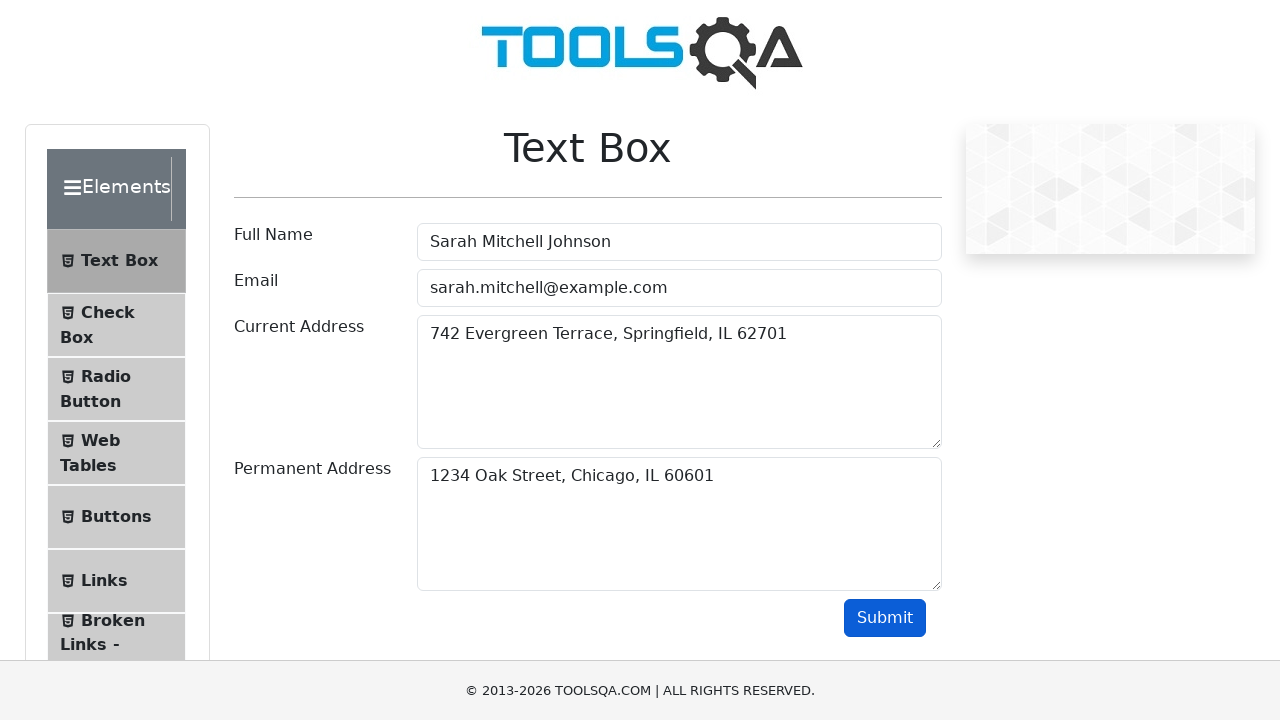

Form submission confirmed - output section appeared
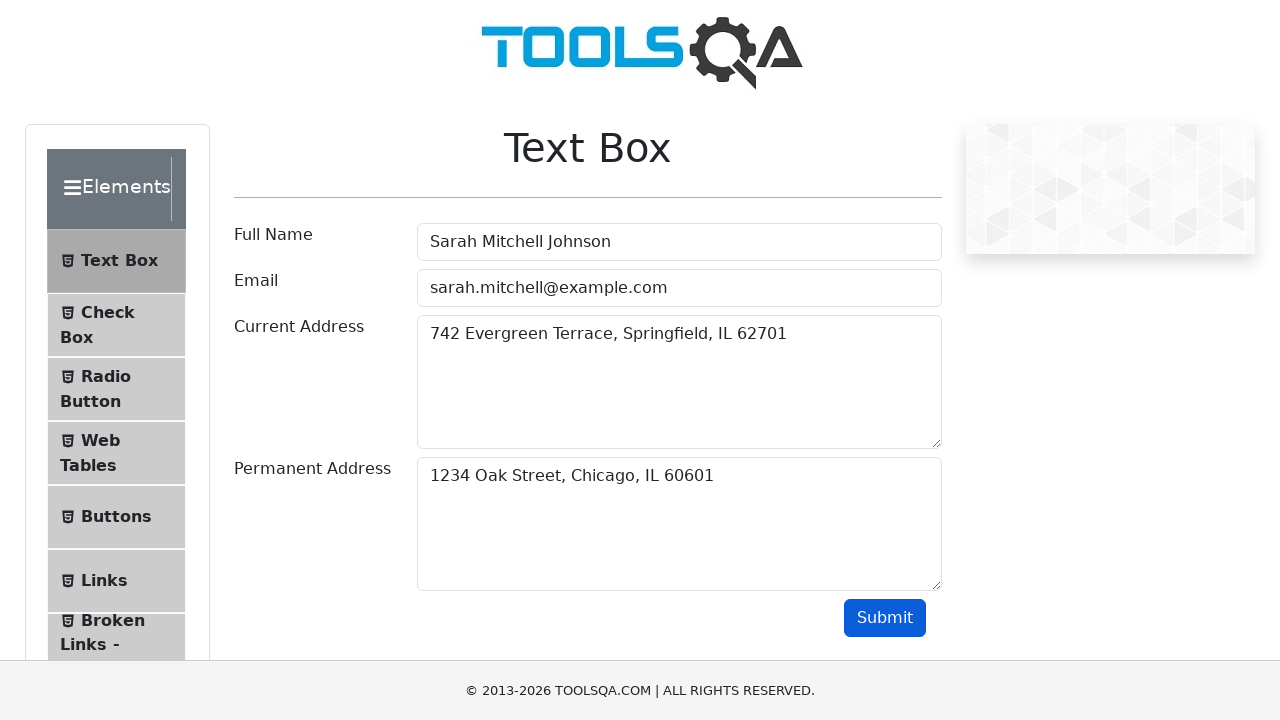

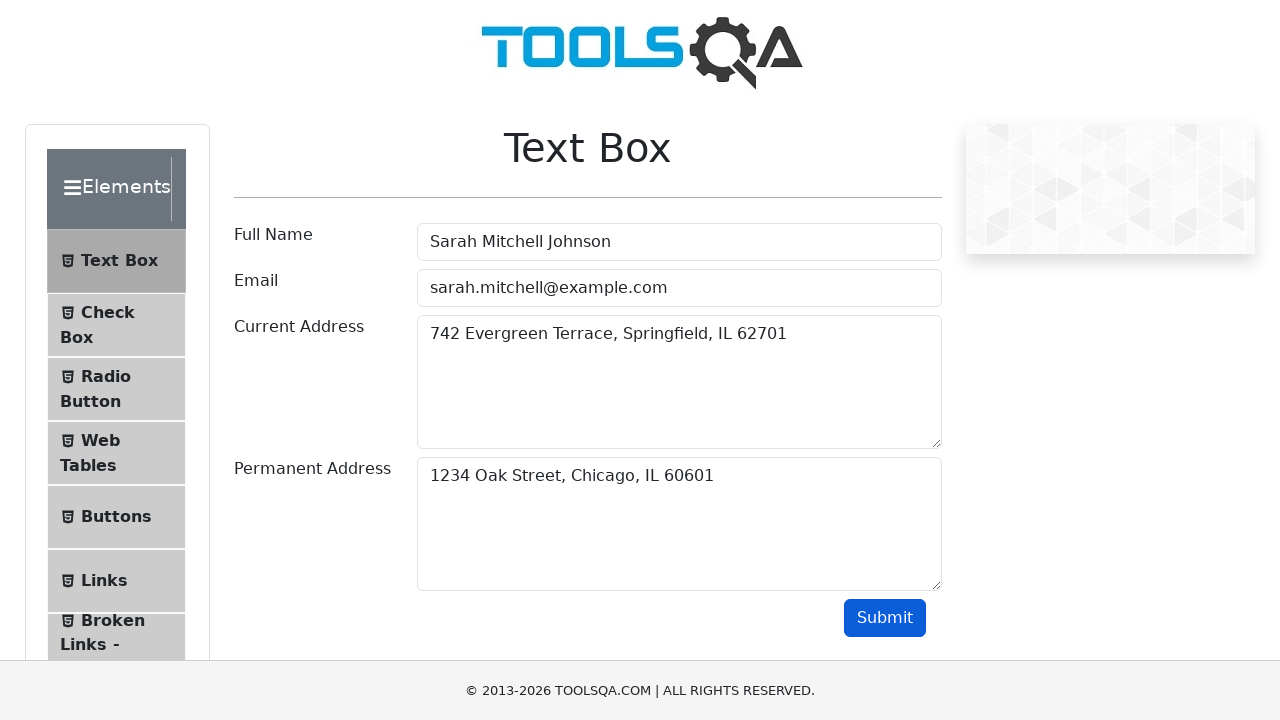